Tests interaction with a Bootstrap dropdown button by clicking it twice, demonstrating explicit wait conditions for visibility and clickability

Starting URL: https://chroma-tech-academy.mexil.it/static_page/

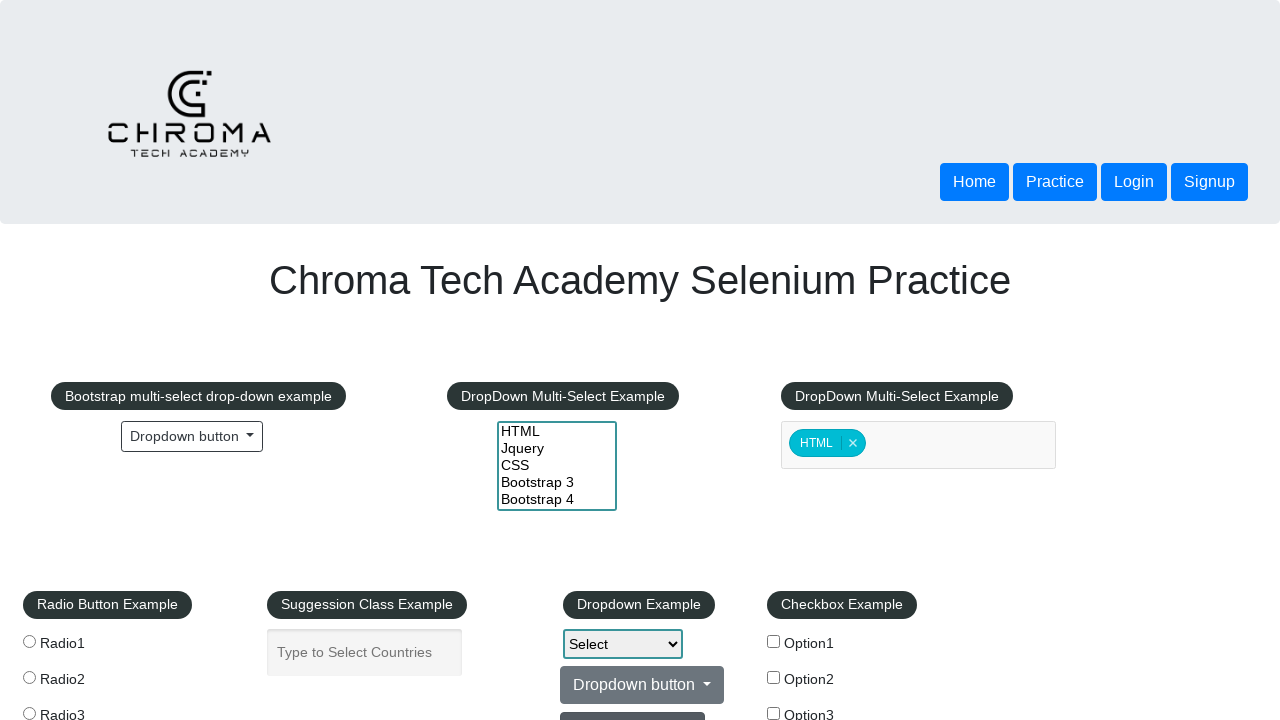

Navigated to the Bootstrap dropdown test page
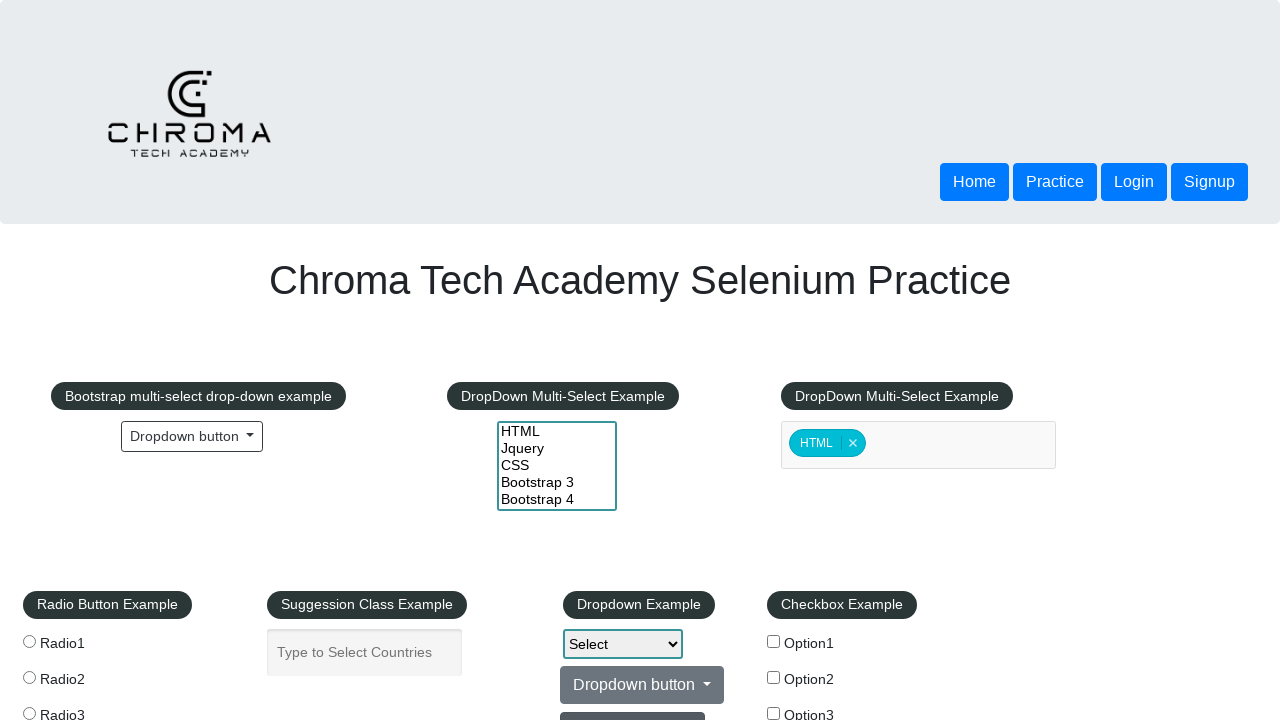

Waited for Bootstrap dropdown button to become visible
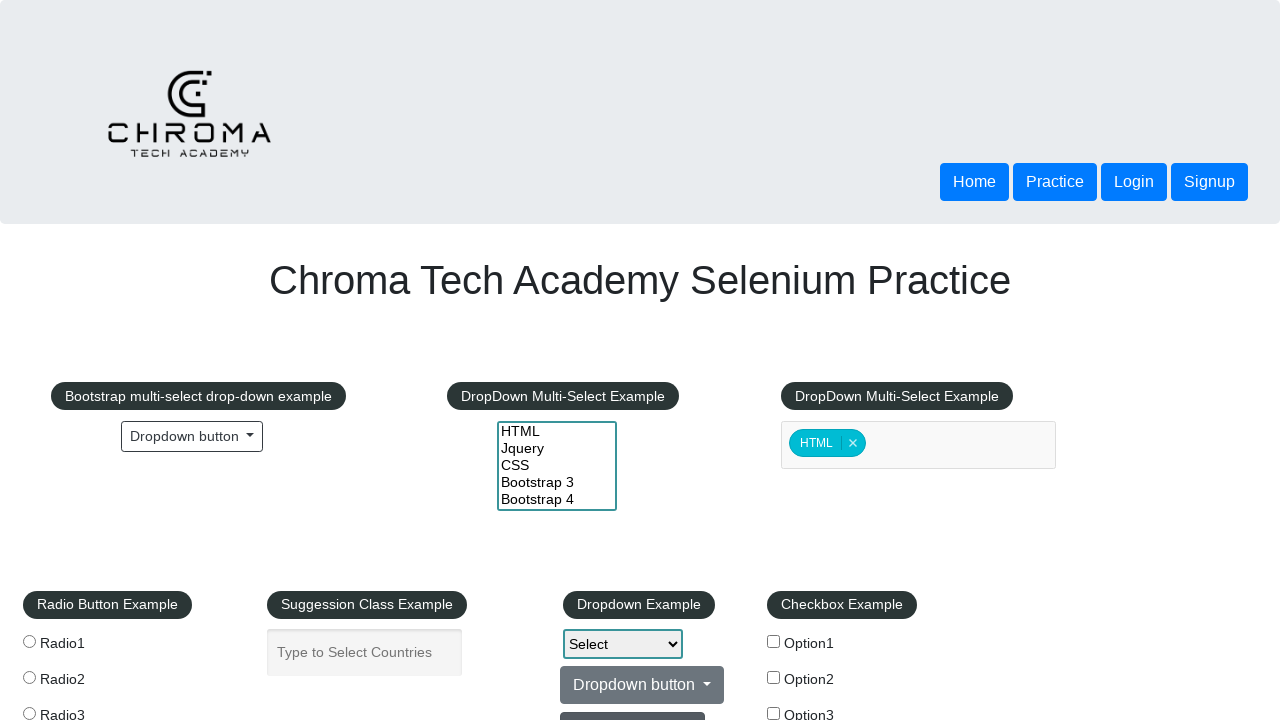

Clicked the Bootstrap dropdown button for the first time at (192, 436) on xpath=//button[@class='btn btn-sm dropdown-toggle btn-outline-dark']
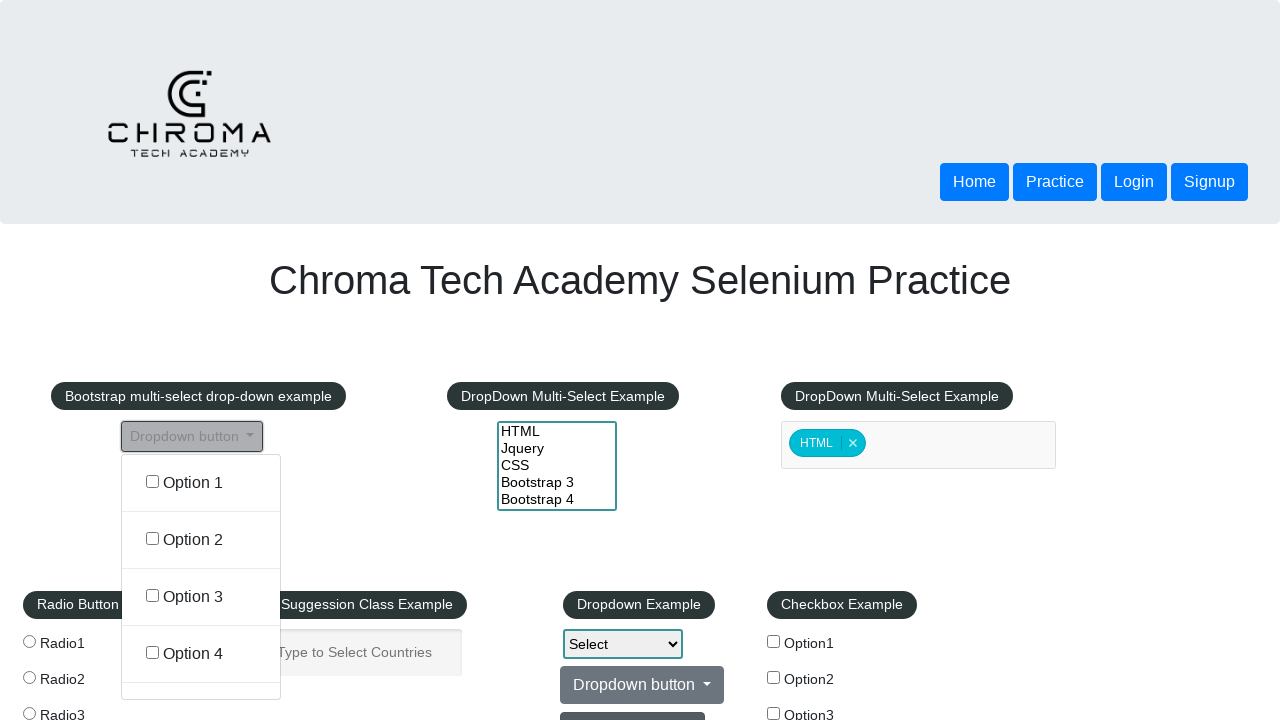

Clicked the Bootstrap dropdown button for the second time at (192, 436) on xpath=//button[@class='btn btn-sm dropdown-toggle btn-outline-dark']
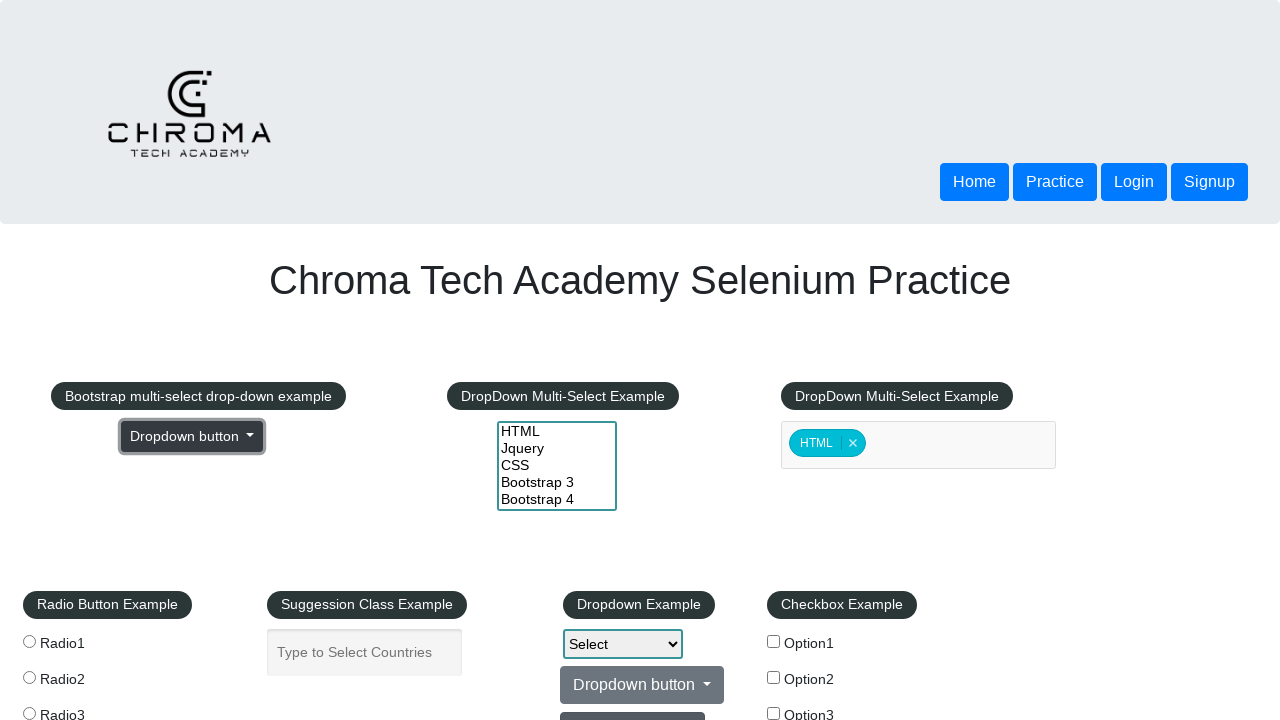

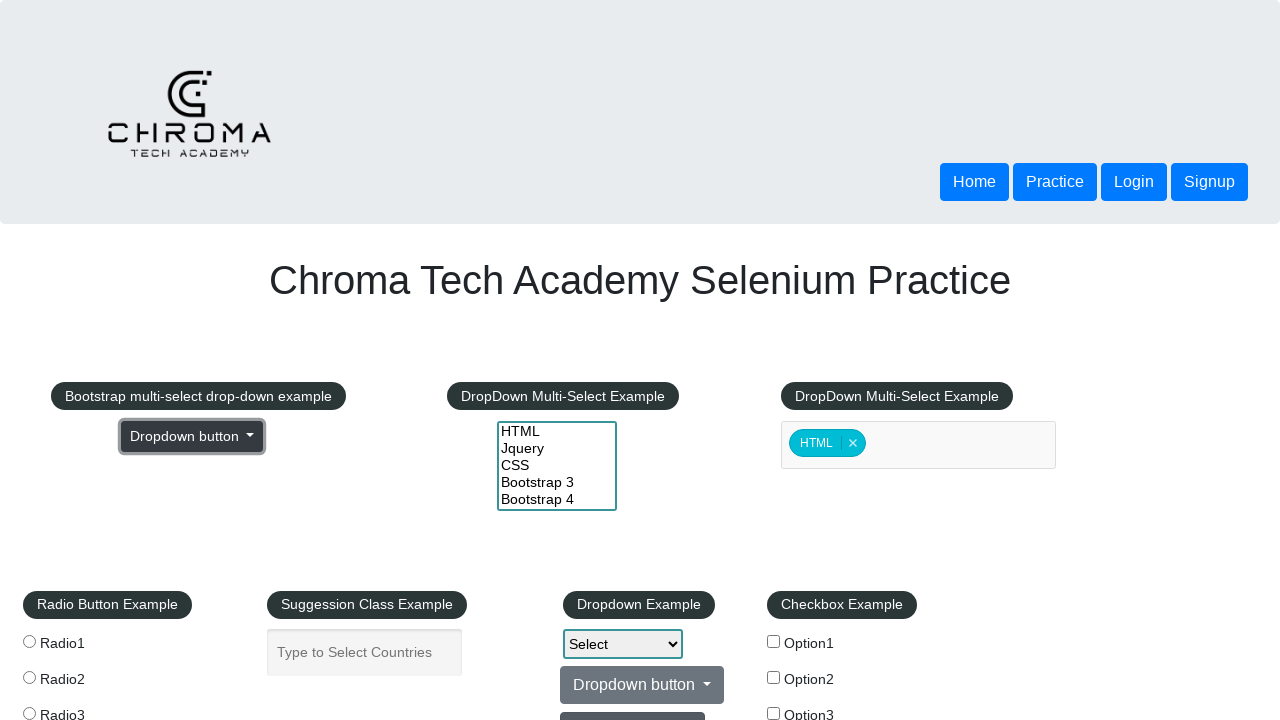